Tests the Python.org website search functionality by entering "pycon" in the search field and submitting the search form to verify results are returned.

Starting URL: http://www.python.org

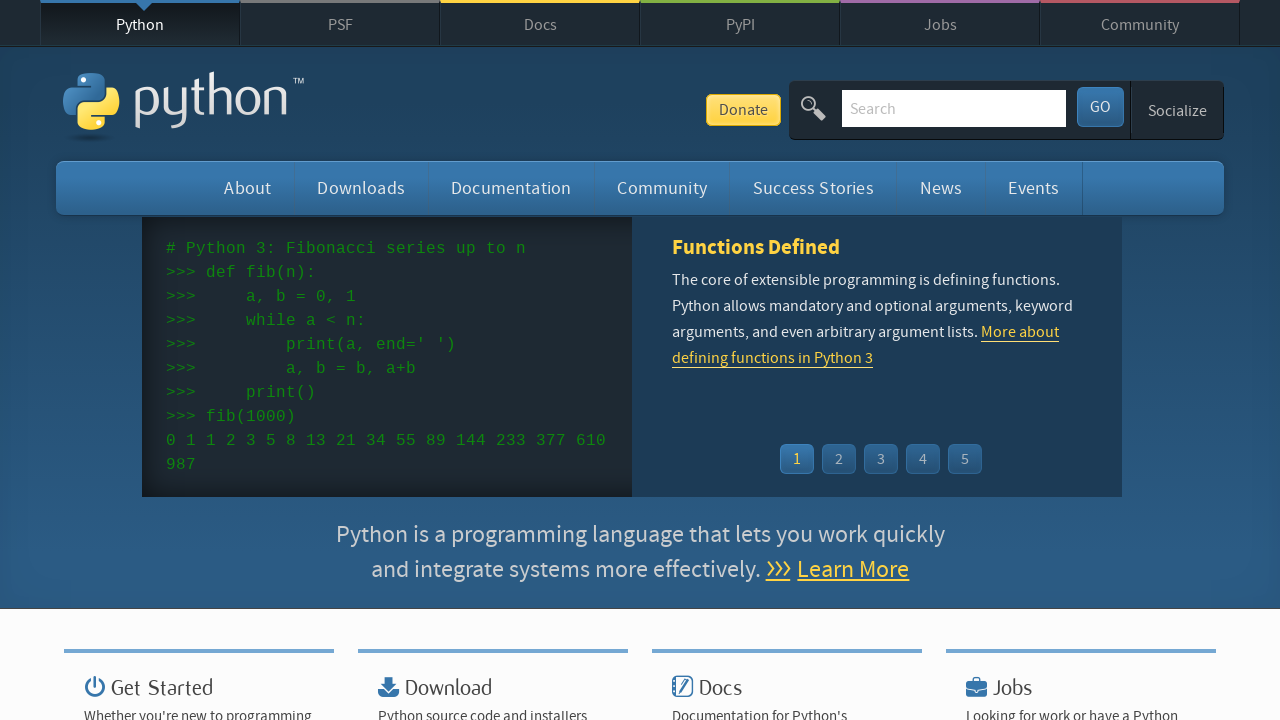

Filled search field with 'pycon' on input[name='q']
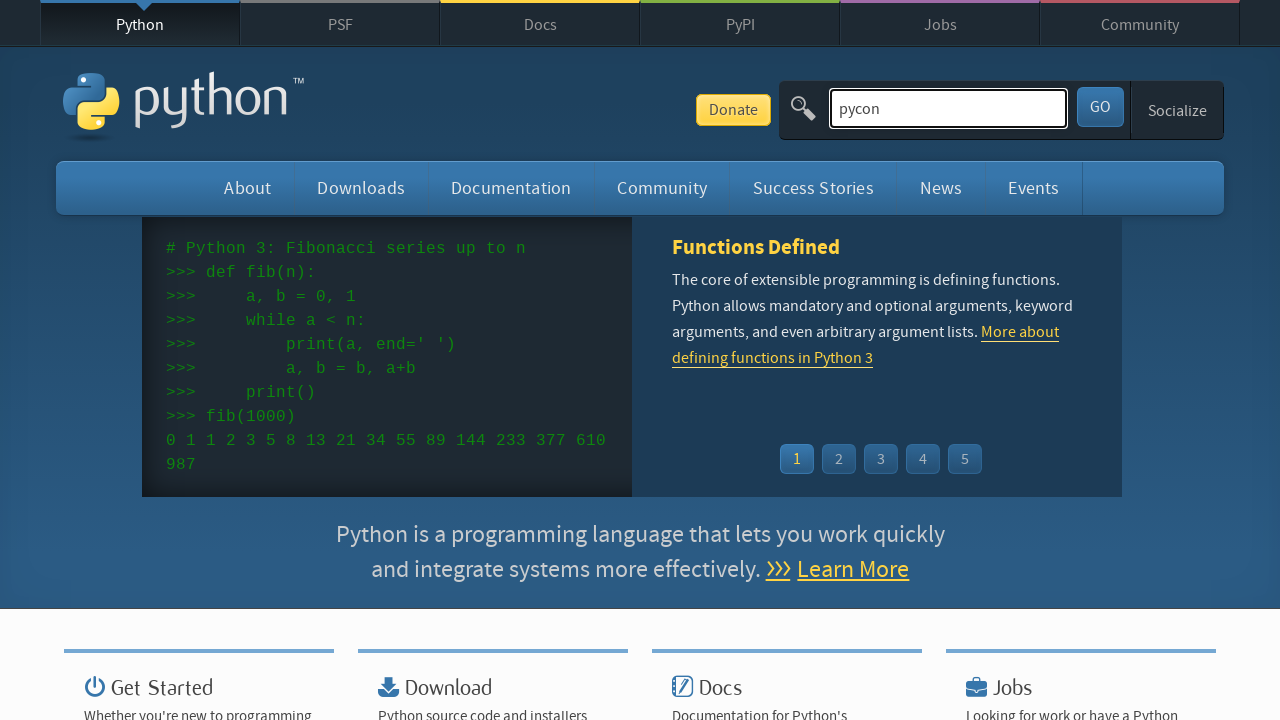

Pressed Enter to submit search form on input[name='q']
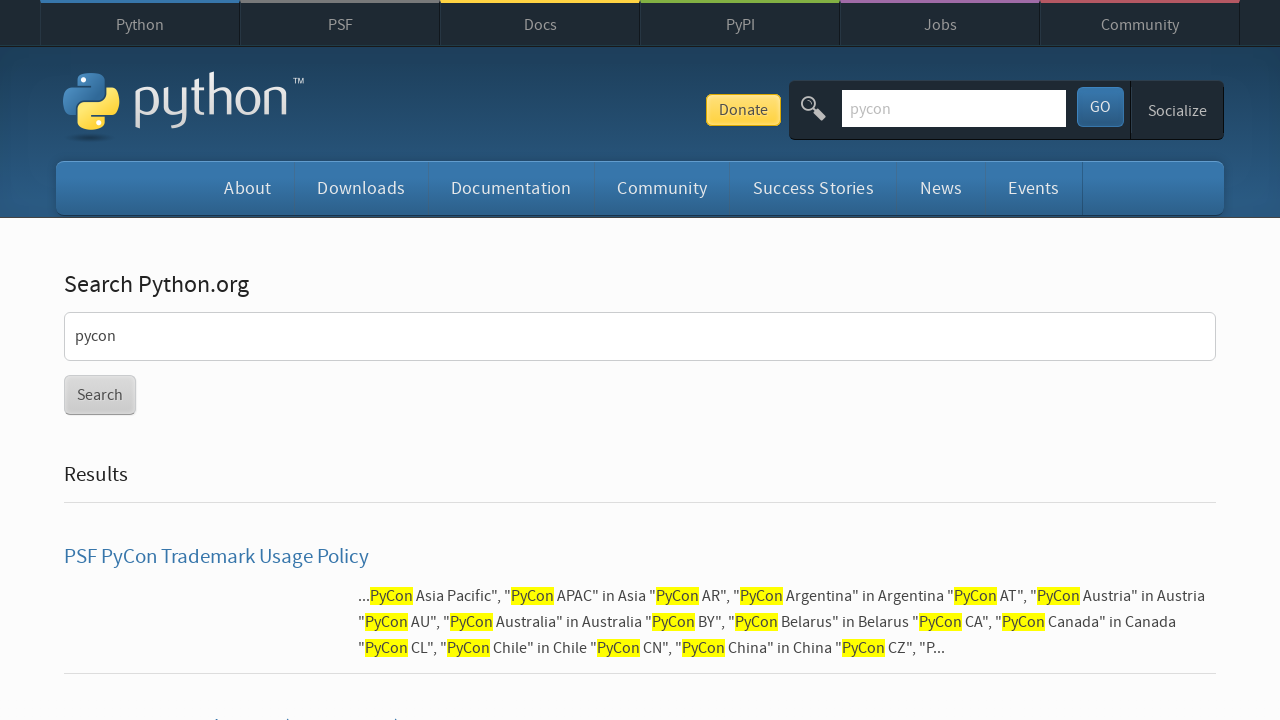

Search results page loaded and DOM content ready
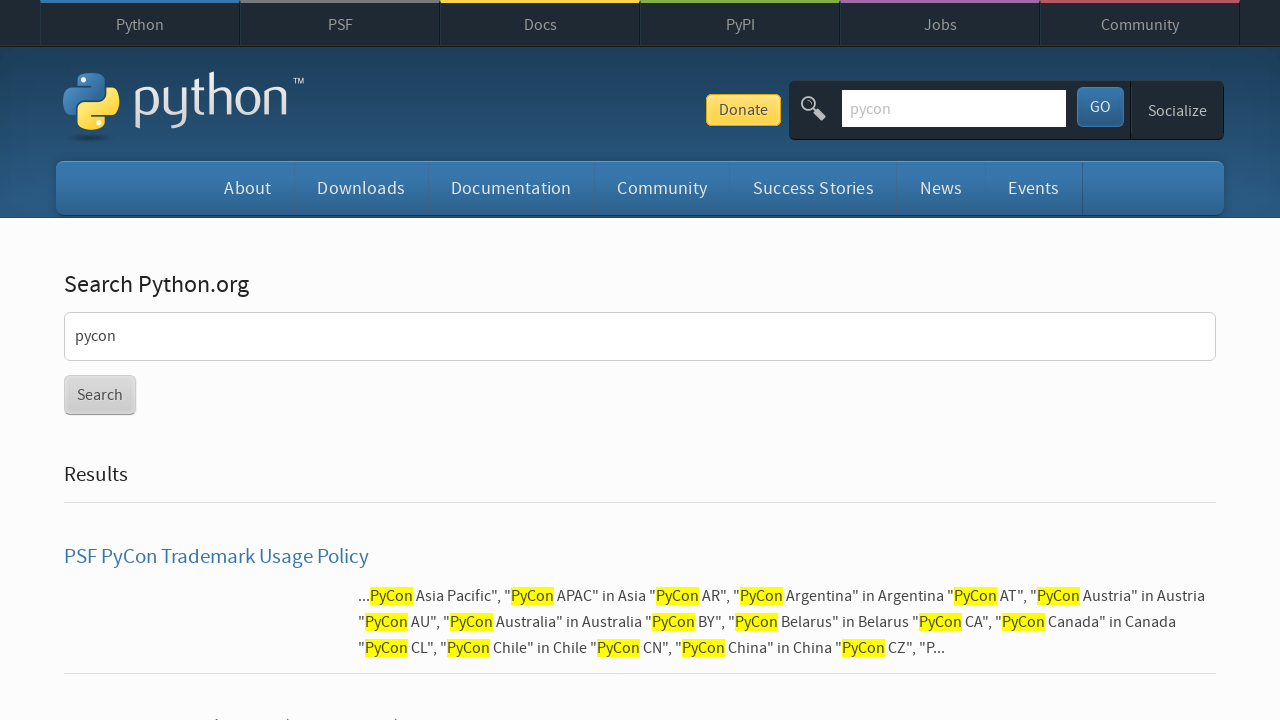

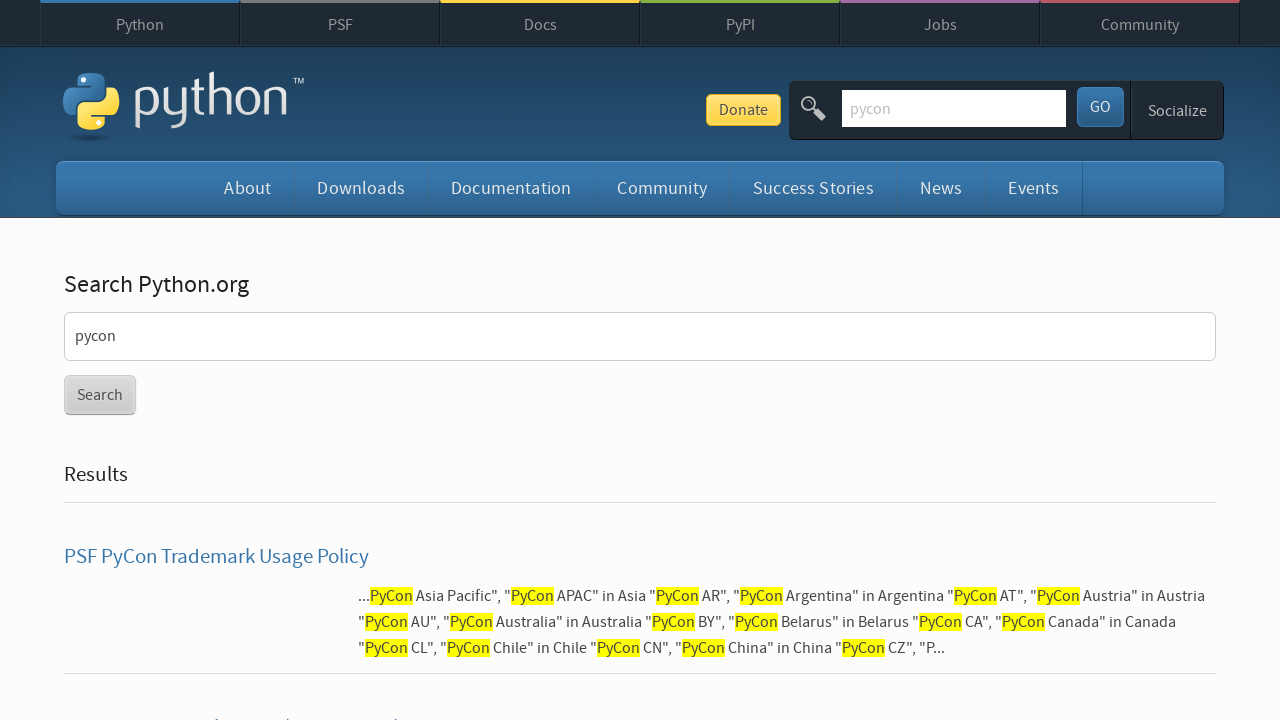